Tests scrolling functionality on the nopCommerce demo site by scrolling down 1500 pixels using JavaScript execution

Starting URL: https://demo.nopcommerce.com/

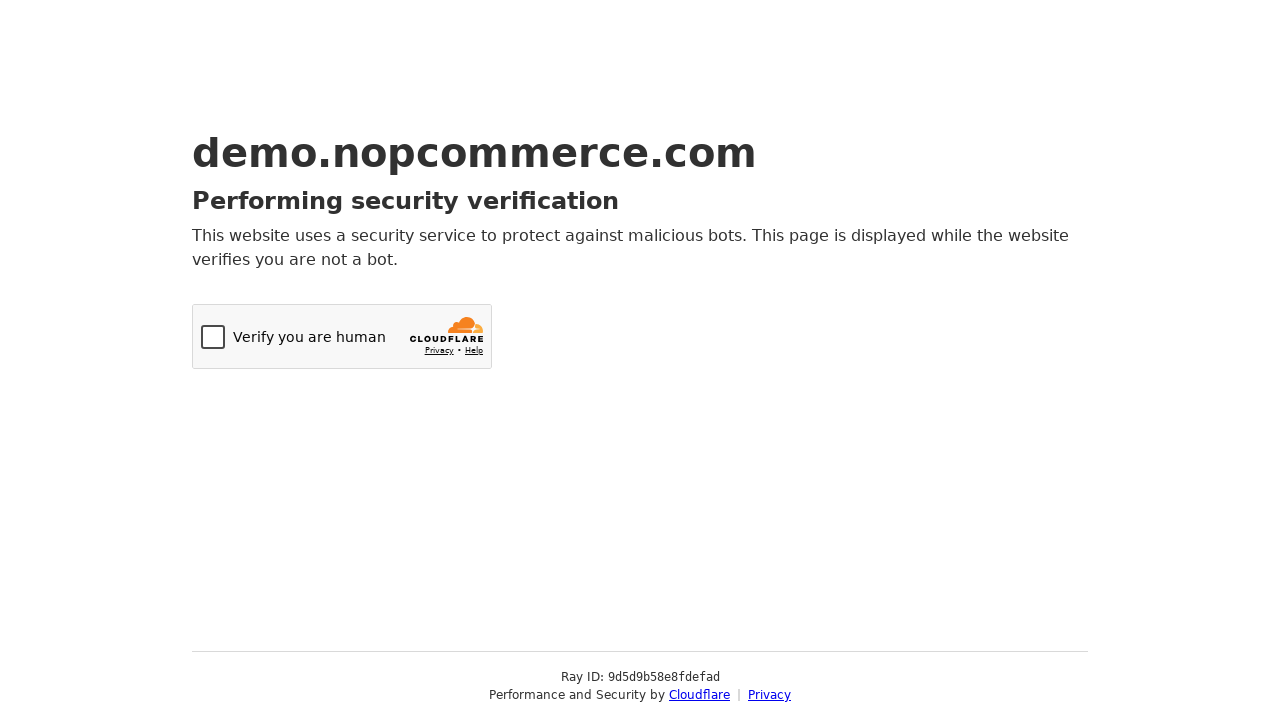

Navigated to nopCommerce demo site
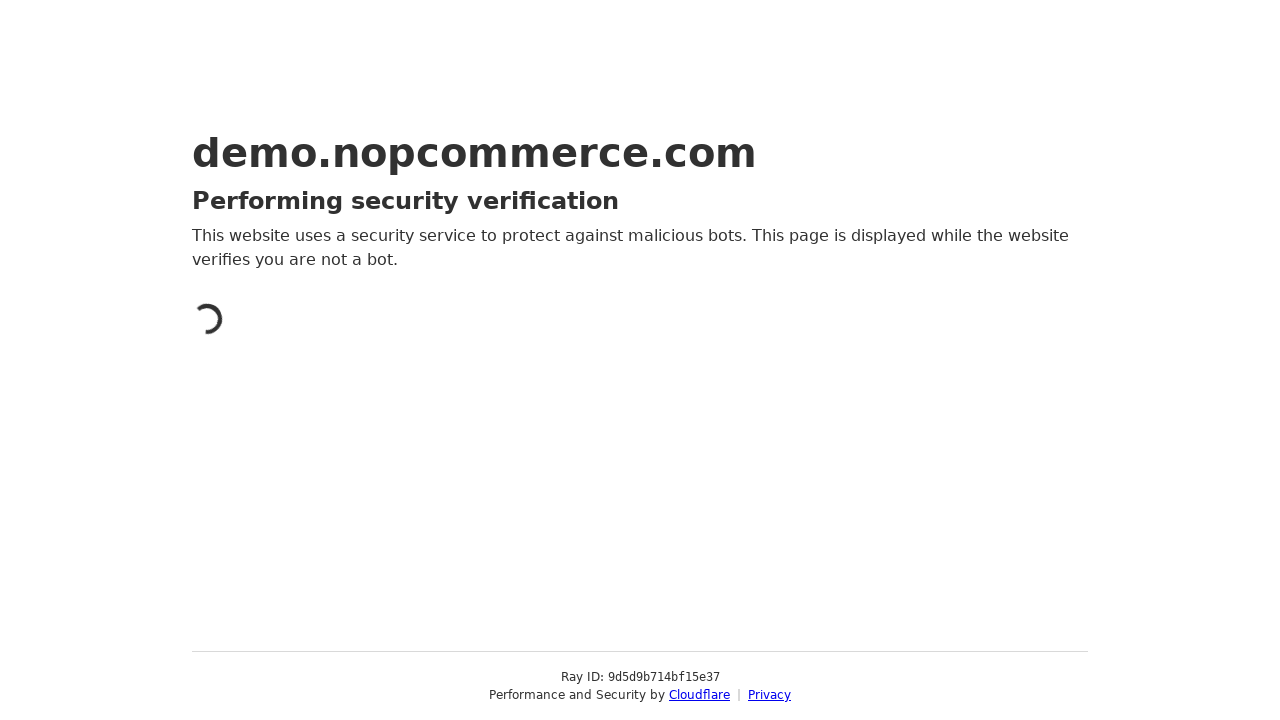

Scrolled down 1500 pixels using JavaScript execution
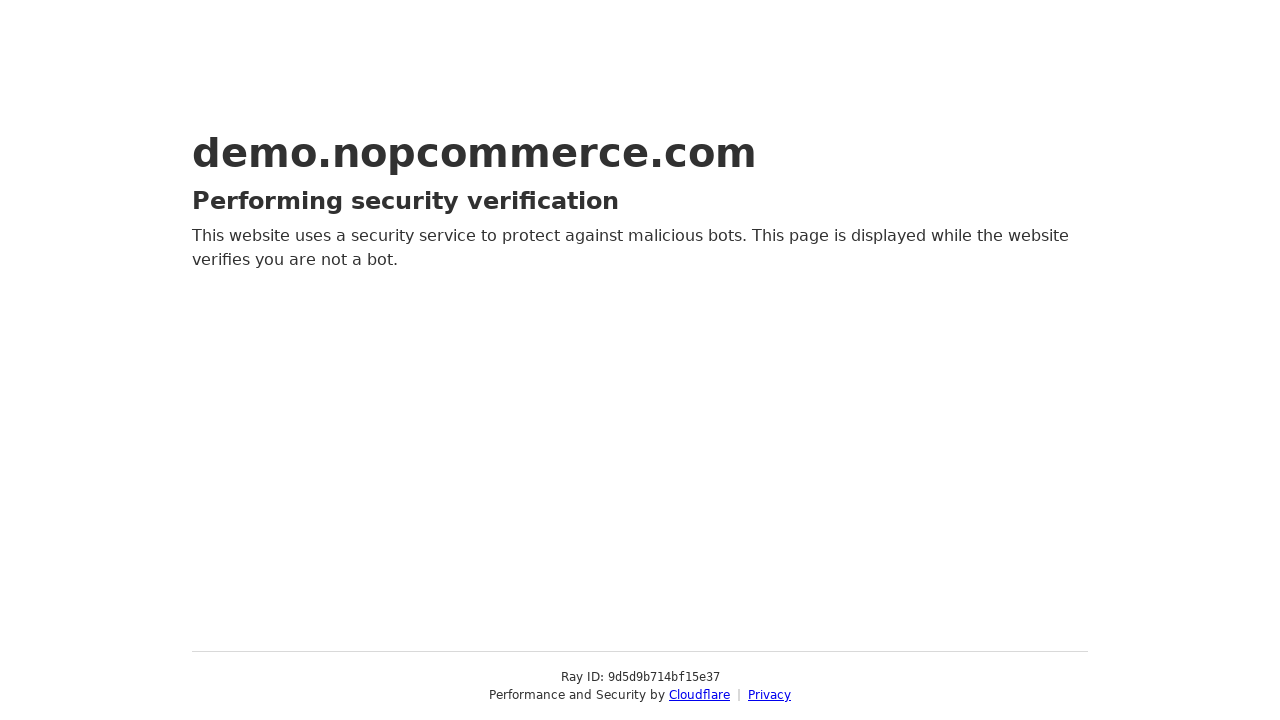

Waited 500ms for scroll animation to complete
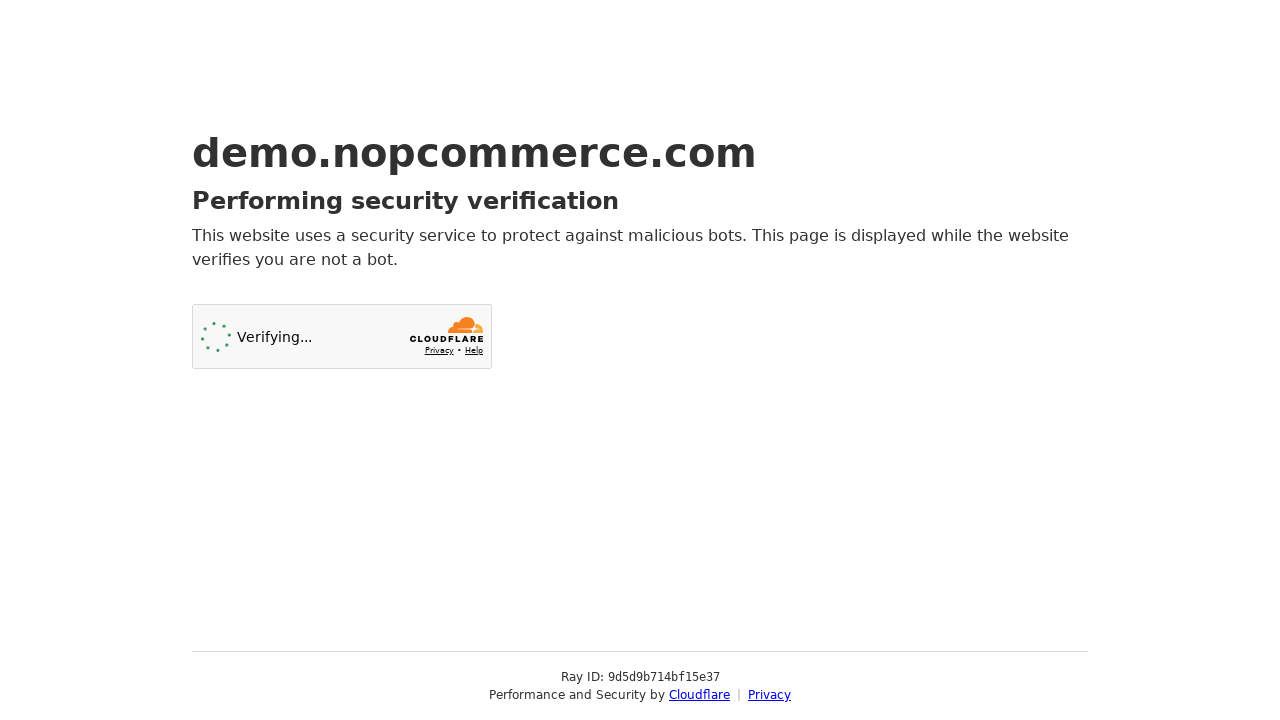

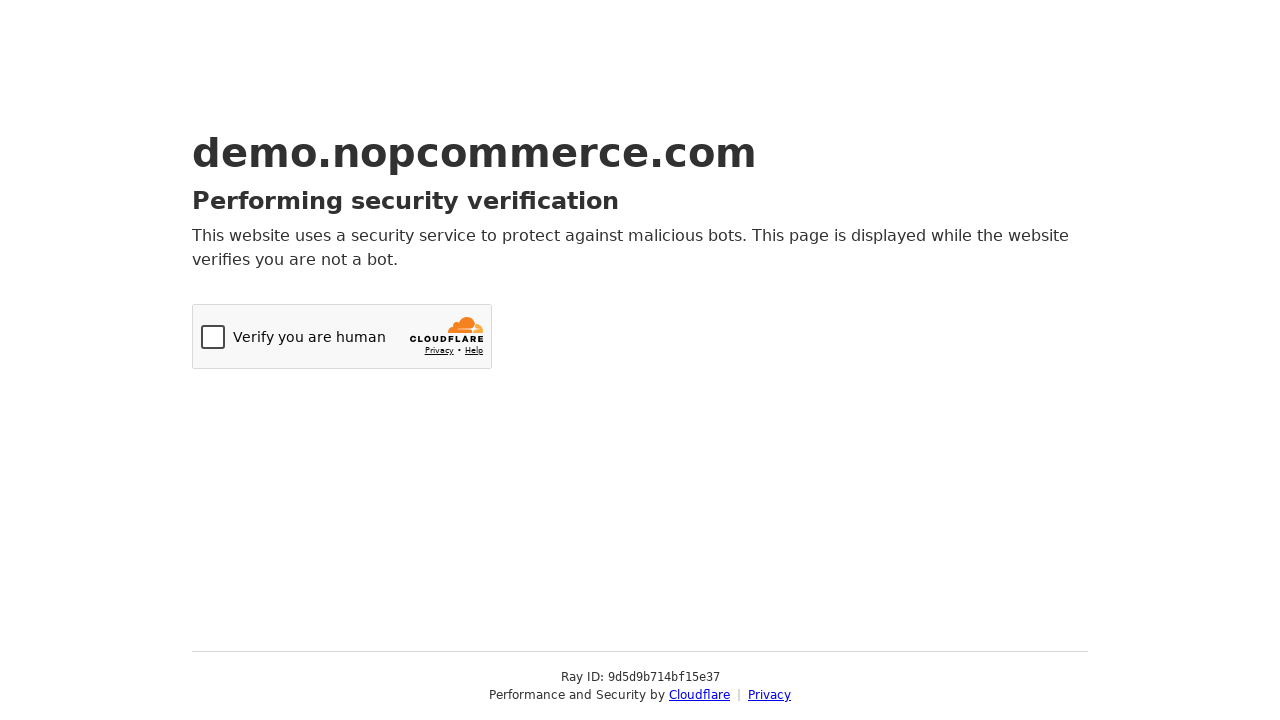